Tests hover functionality by hovering over an avatar and verifying that additional user information caption appears

Starting URL: http://the-internet.herokuapp.com/hovers

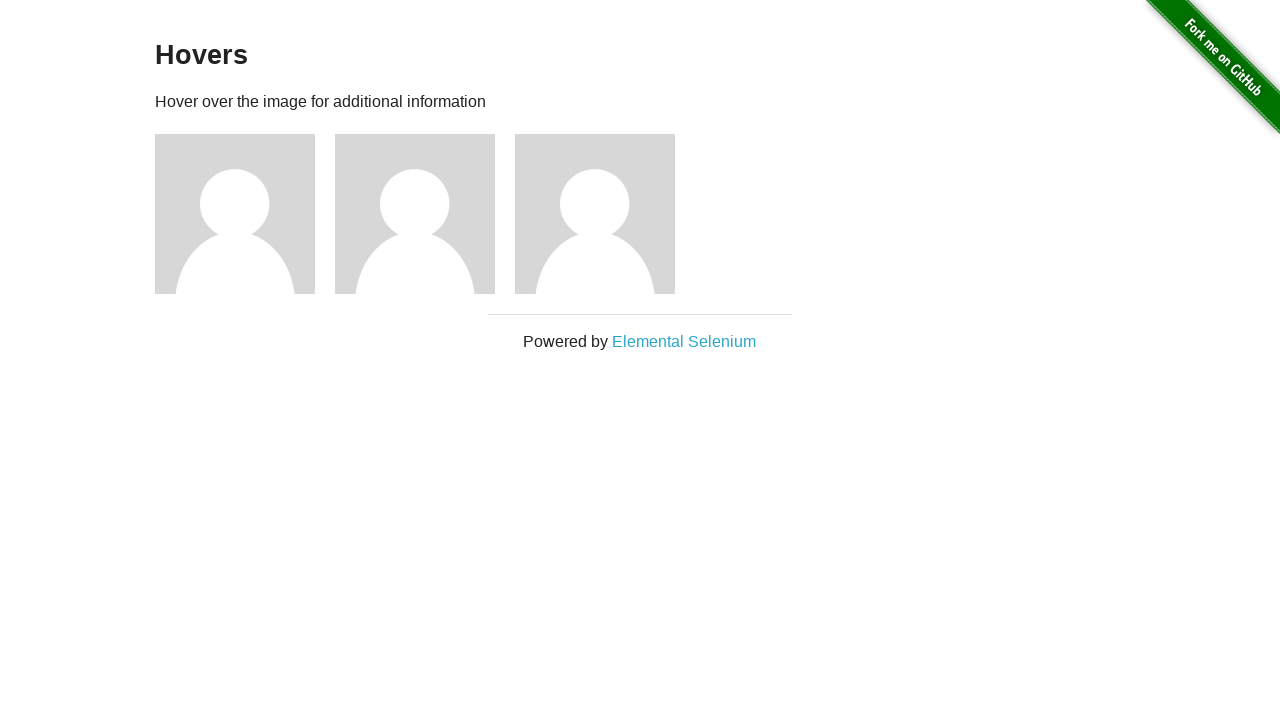

Located the first avatar figure element
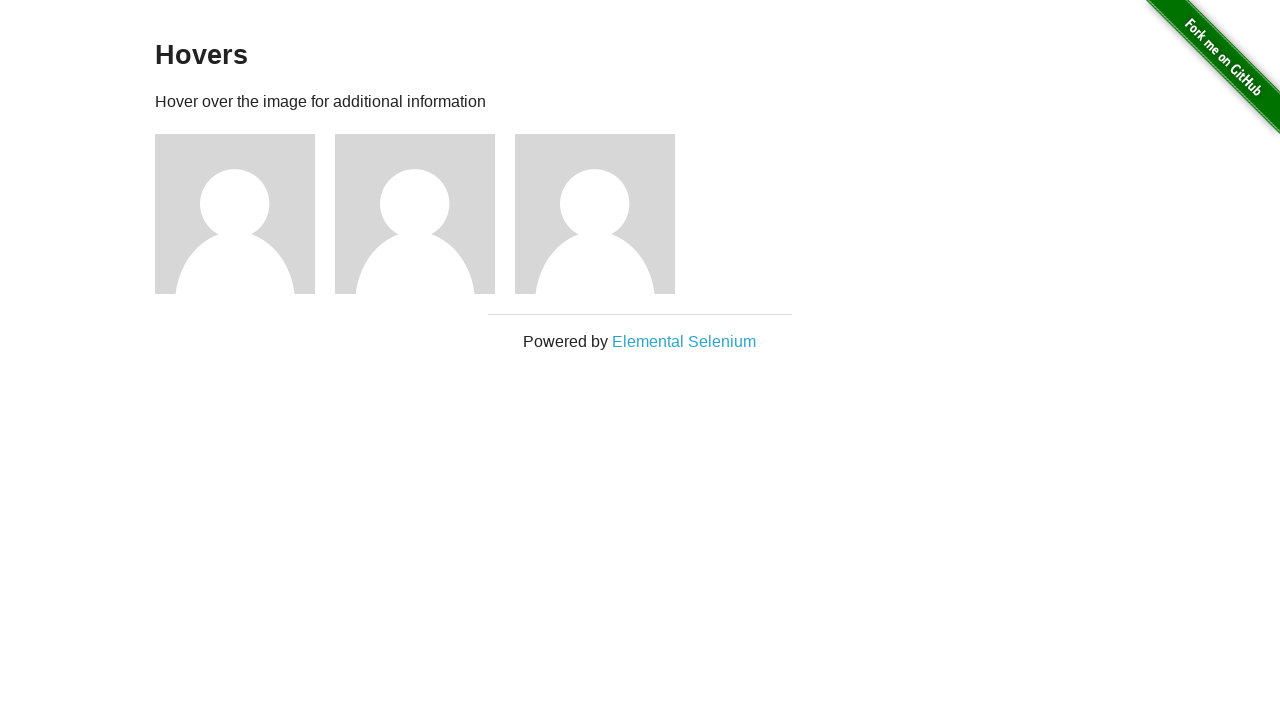

Hovered over the avatar to trigger hover effect at (245, 214) on .figure >> nth=0
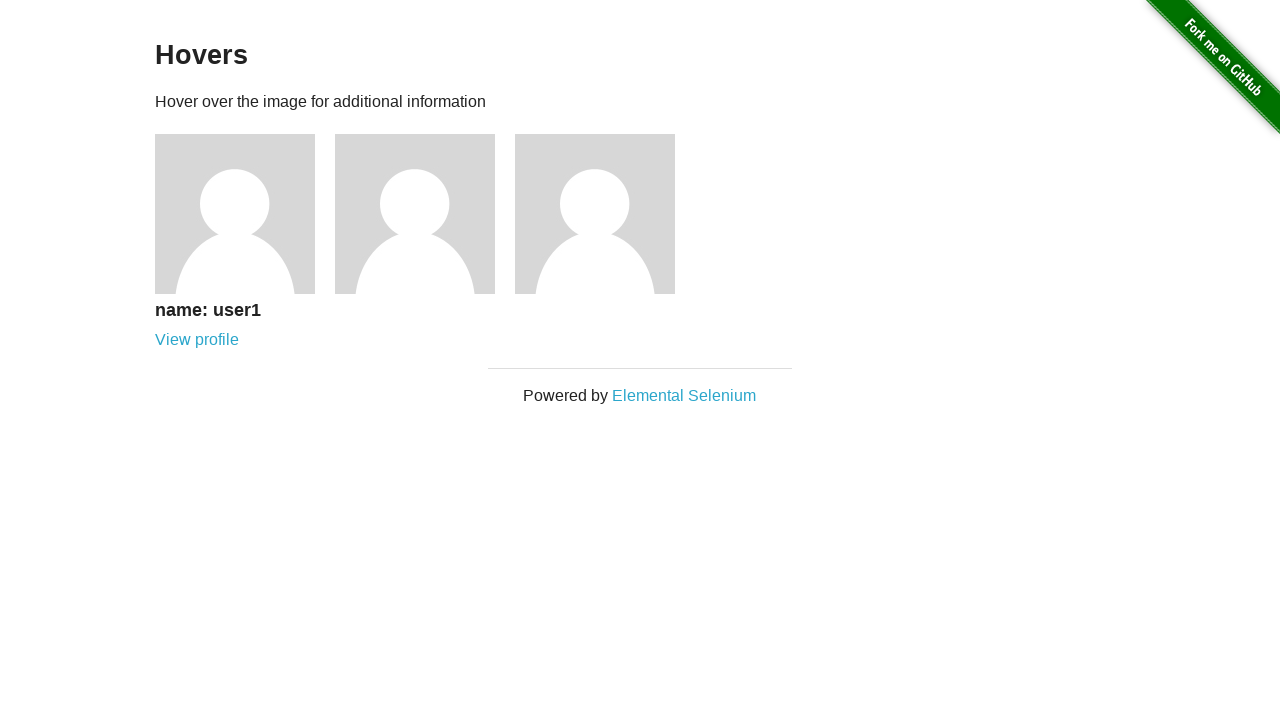

Verified that user information caption appeared on hover
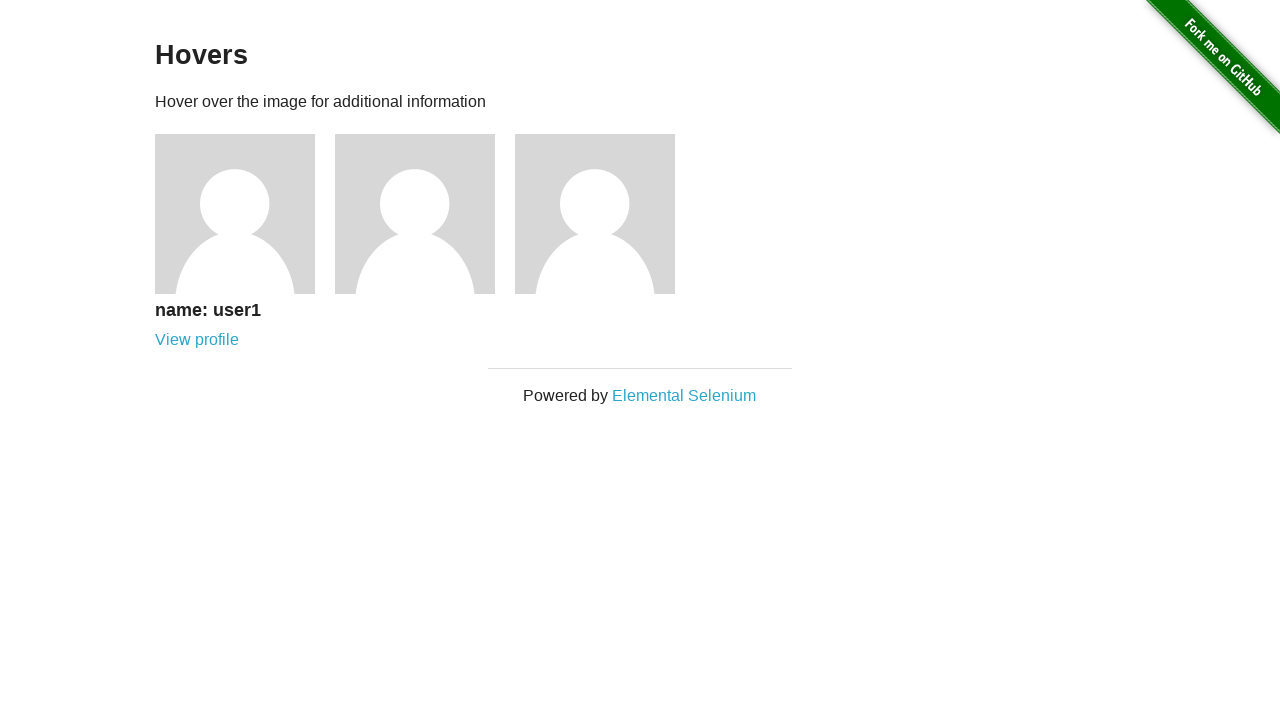

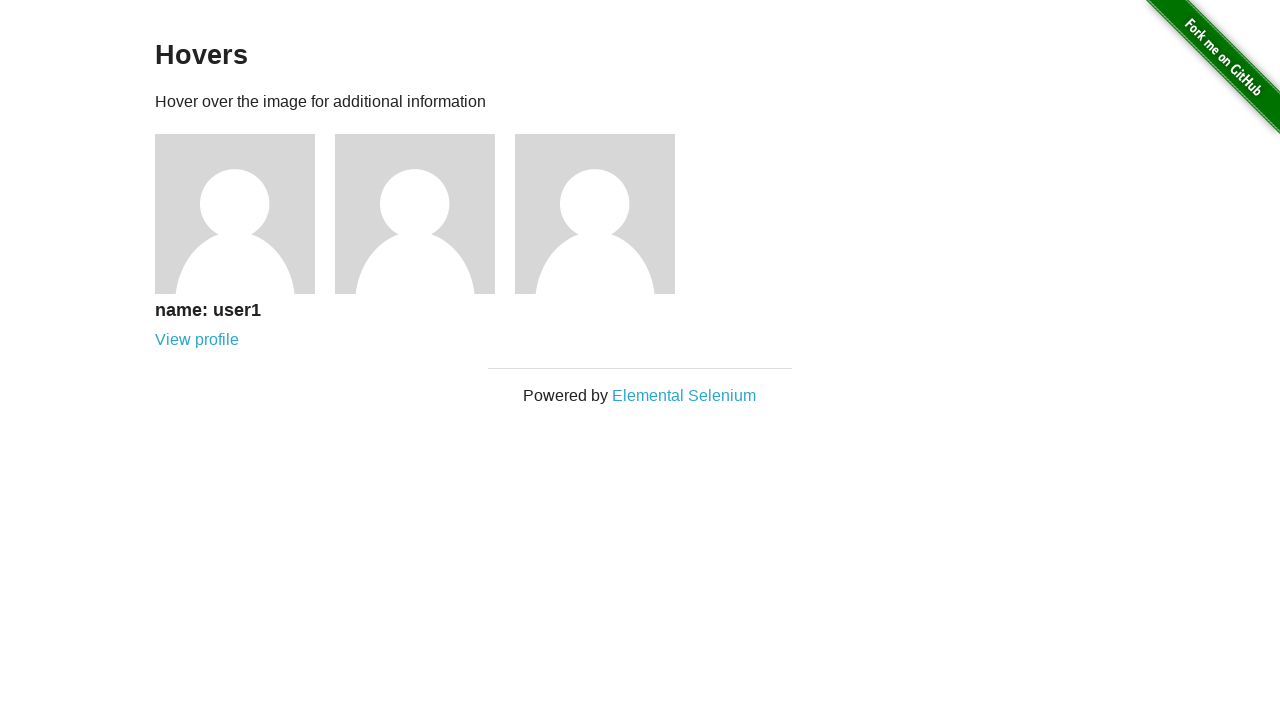